Navigates through City Union Bank website menus to access the CUB Sovereign Gold Bond page by hovering over Academic Institution and Deposits and Investments menu items

Starting URL: https://www.cityunionbank.com/

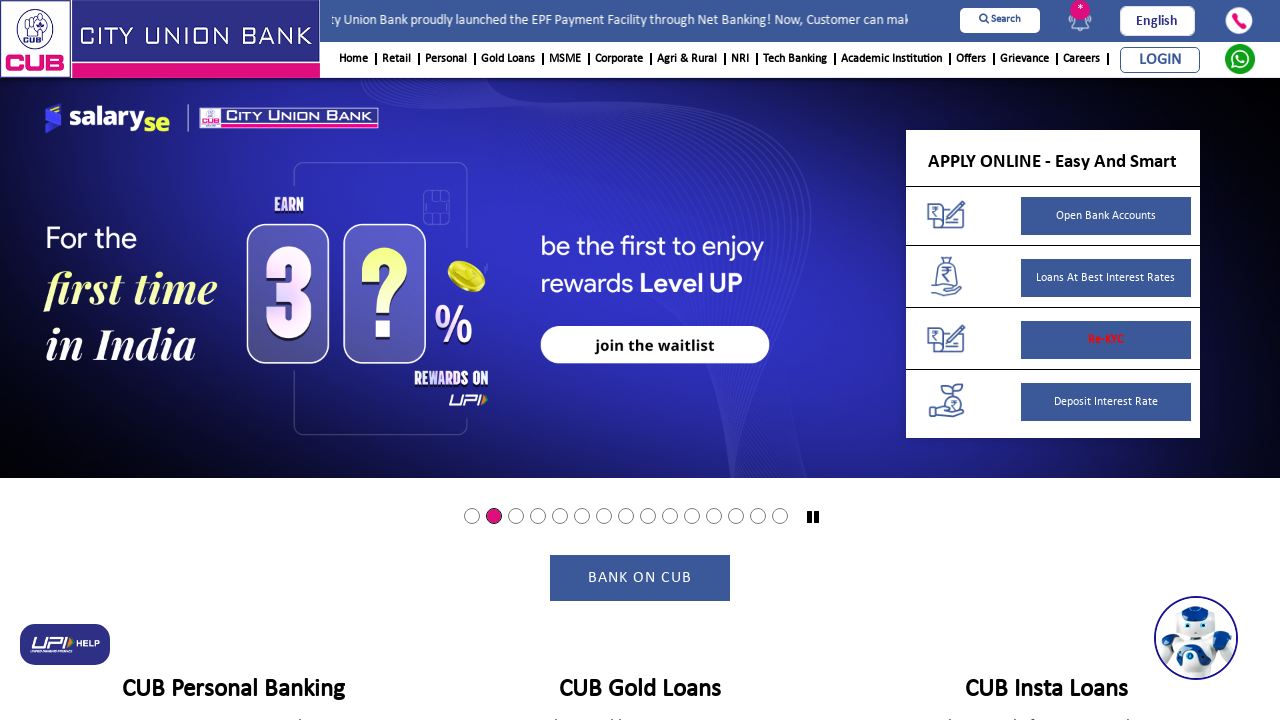

Hovered over Academic Institution menu item at (892, 60) on xpath=(//a[text()='Academic Institution'])[2]
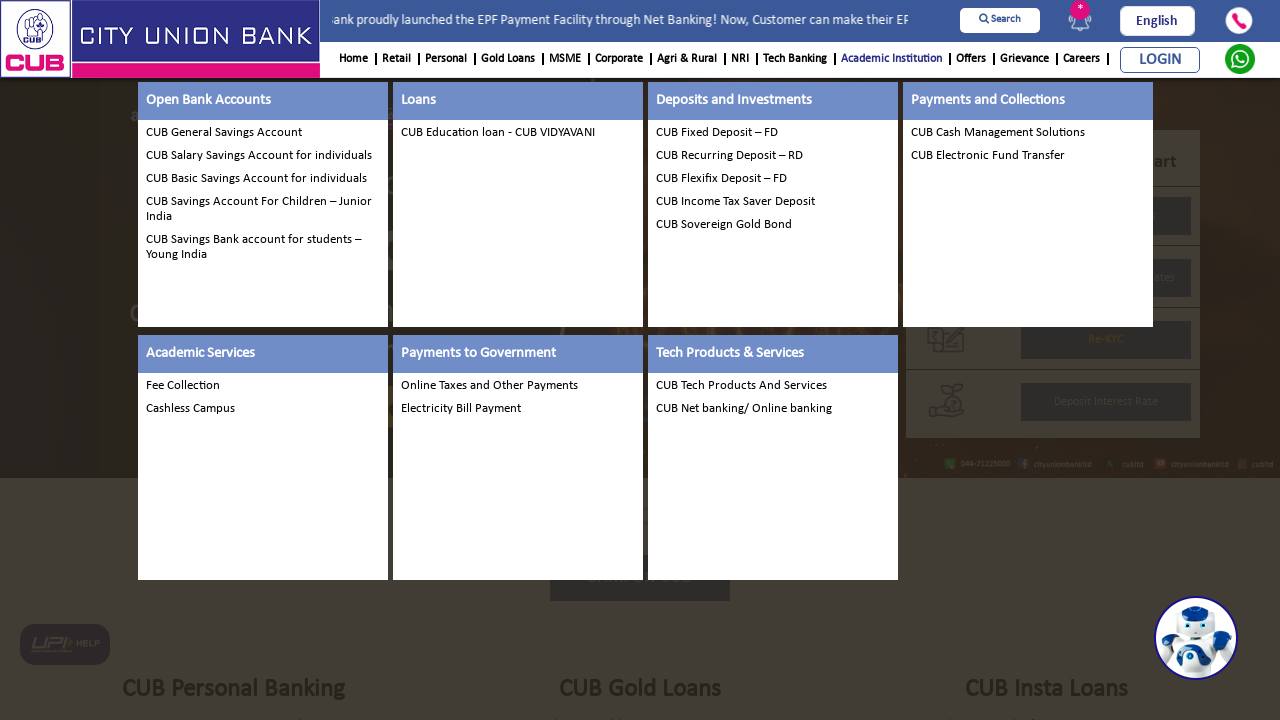

Waited for submenu to appear
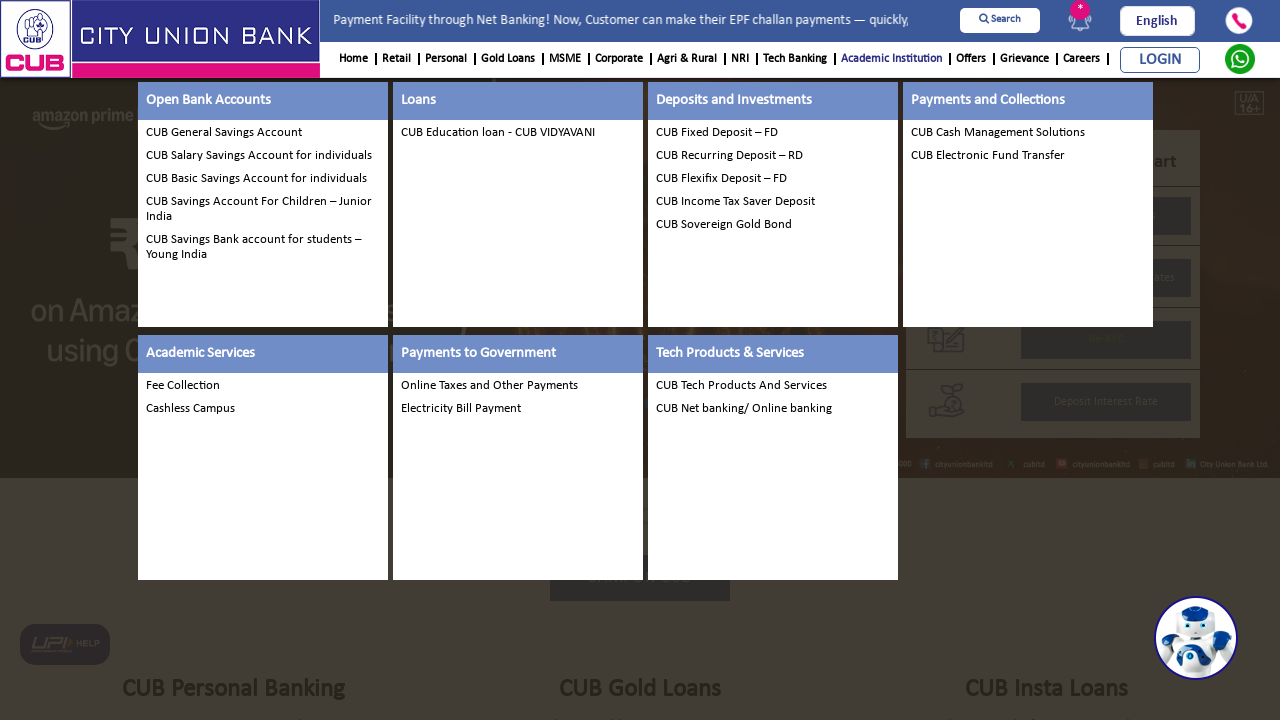

Hovered over Deposits and Investments submenu at (773, 101) on xpath=(//h5[text()='Deposits and Investments'])[6]
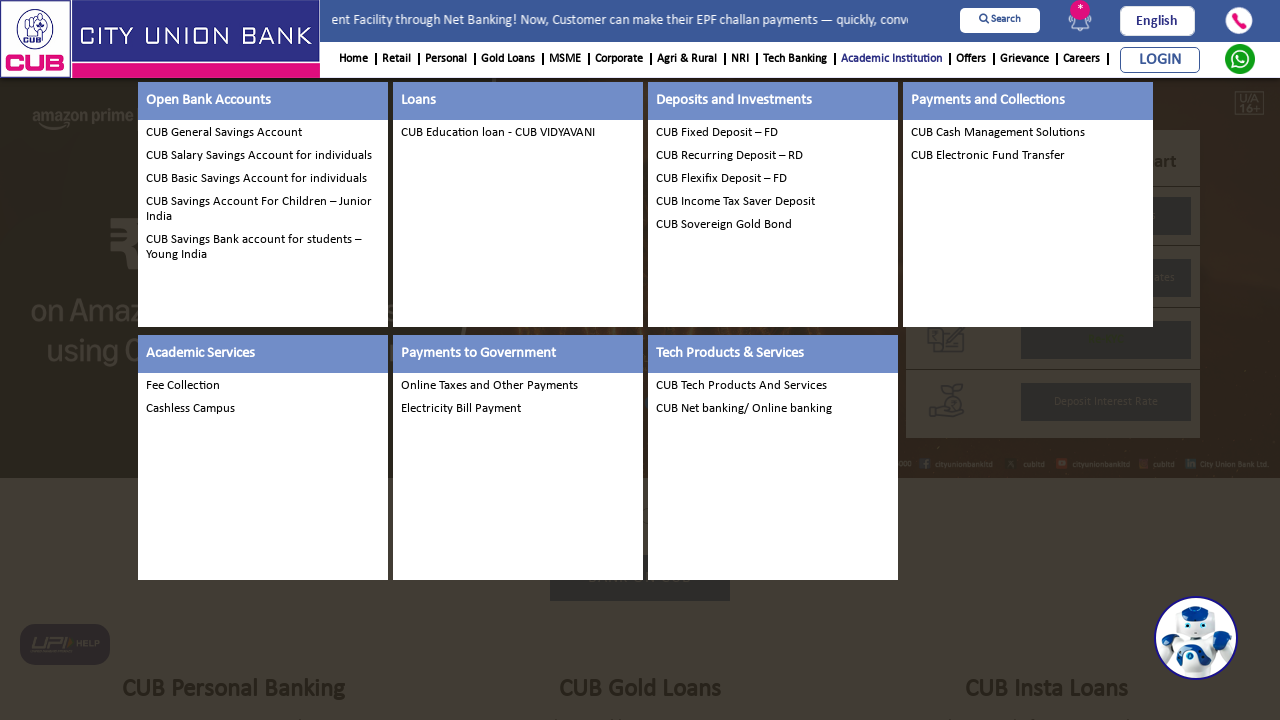

Clicked on CUB Sovereign Gold Bond link at (773, 225) on xpath=(//a[text()='CUB Sovereign Gold Bond'])[12]
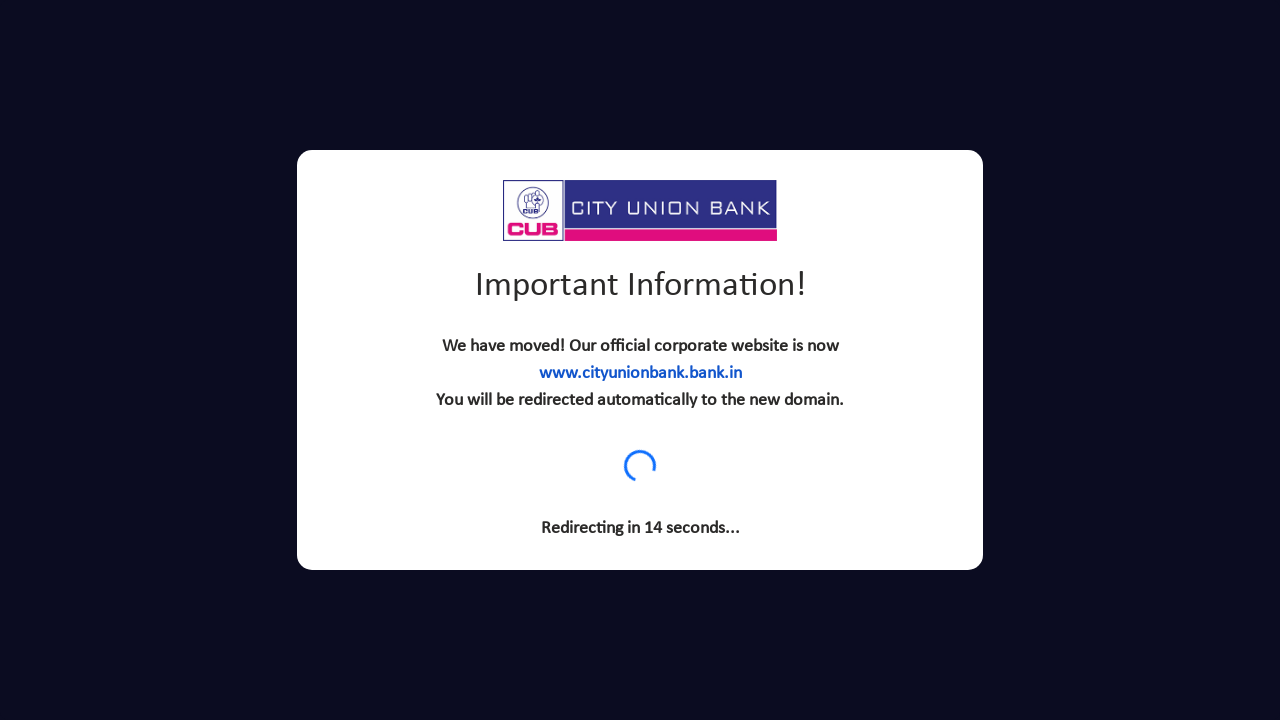

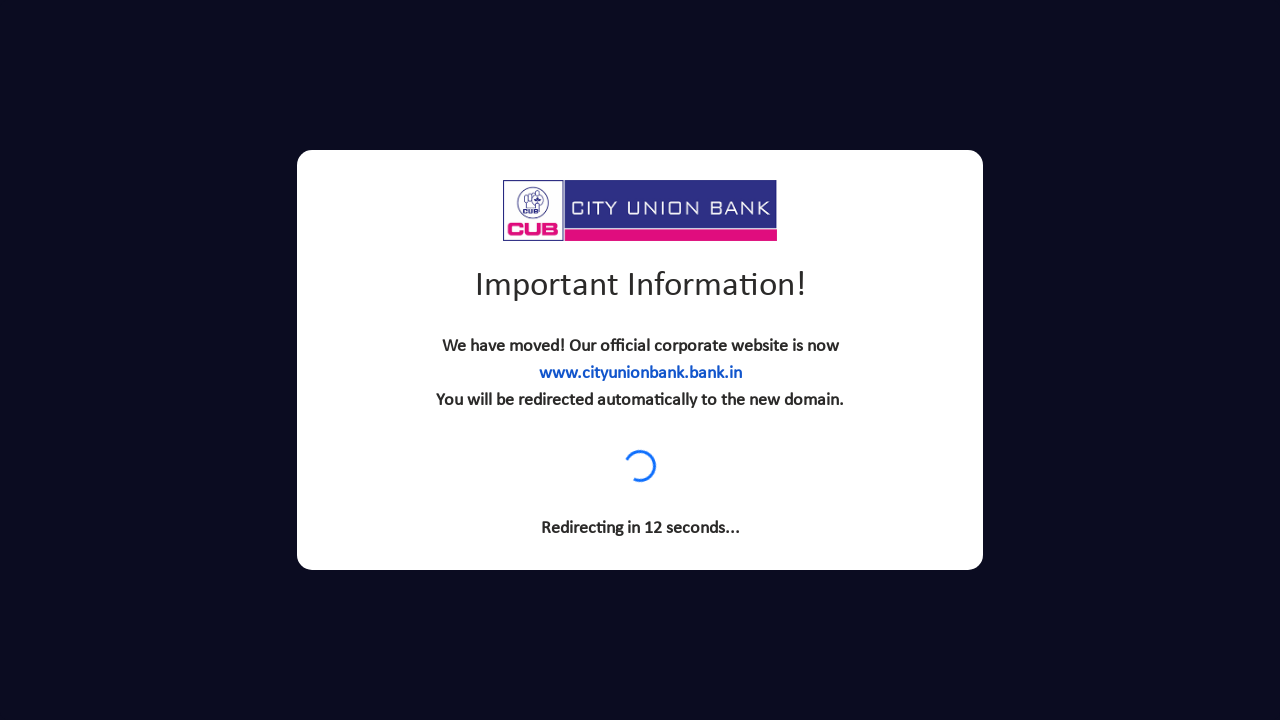